Tests handling of child windows by clicking a link that opens a new tab and extracting text from the new page

Starting URL: https://rahulshettyacademy.com/loginpagePractise/

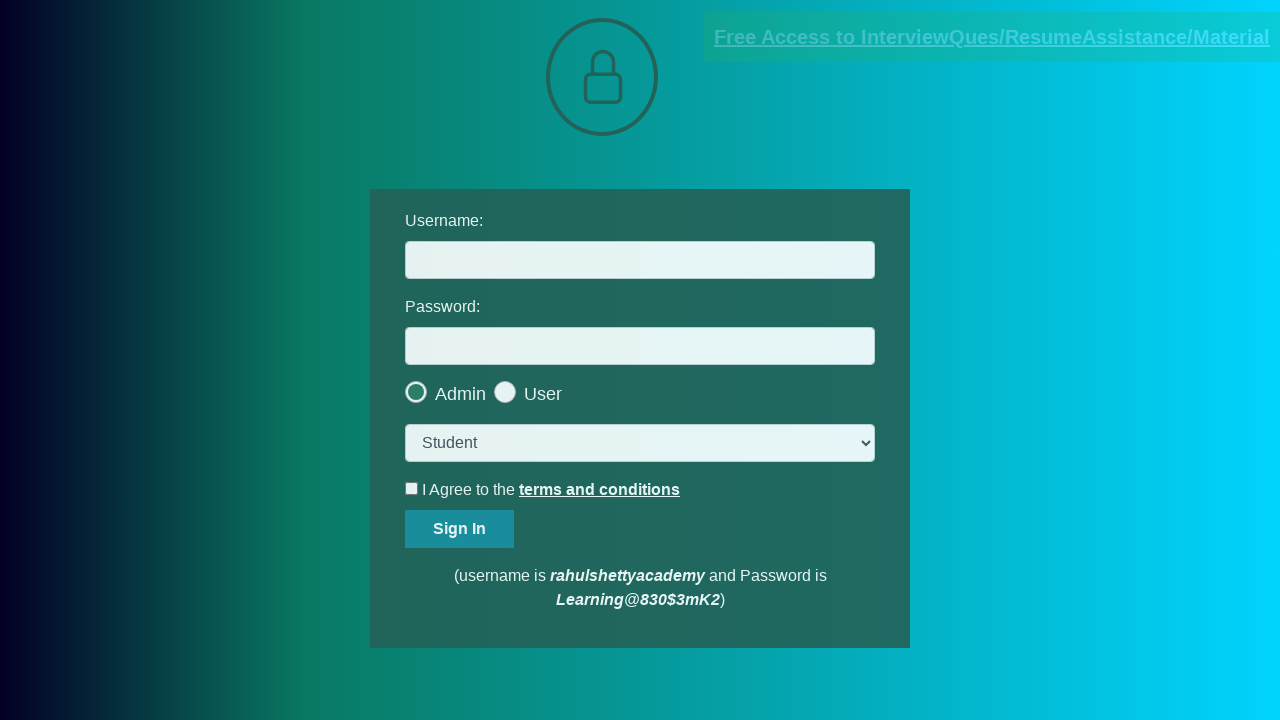

Located document link with href containing 'documents-request'
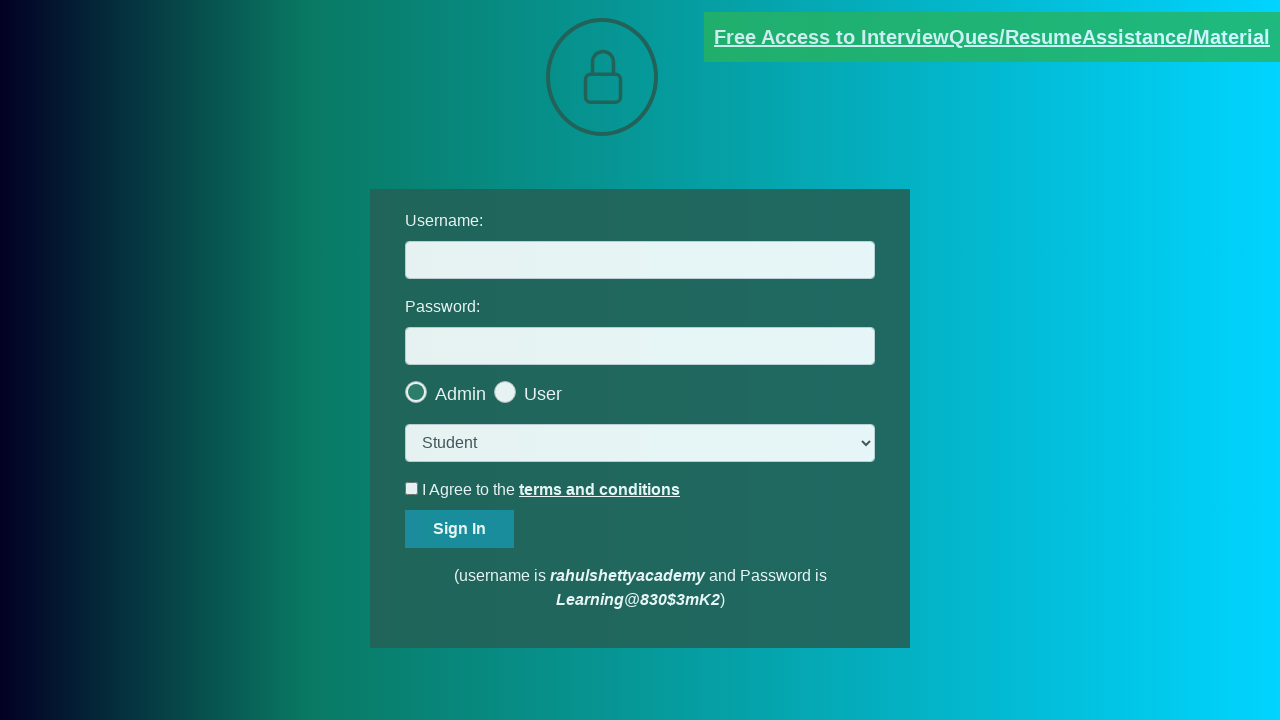

Clicked document link and new page opened at (992, 37) on [href*='documents-request']
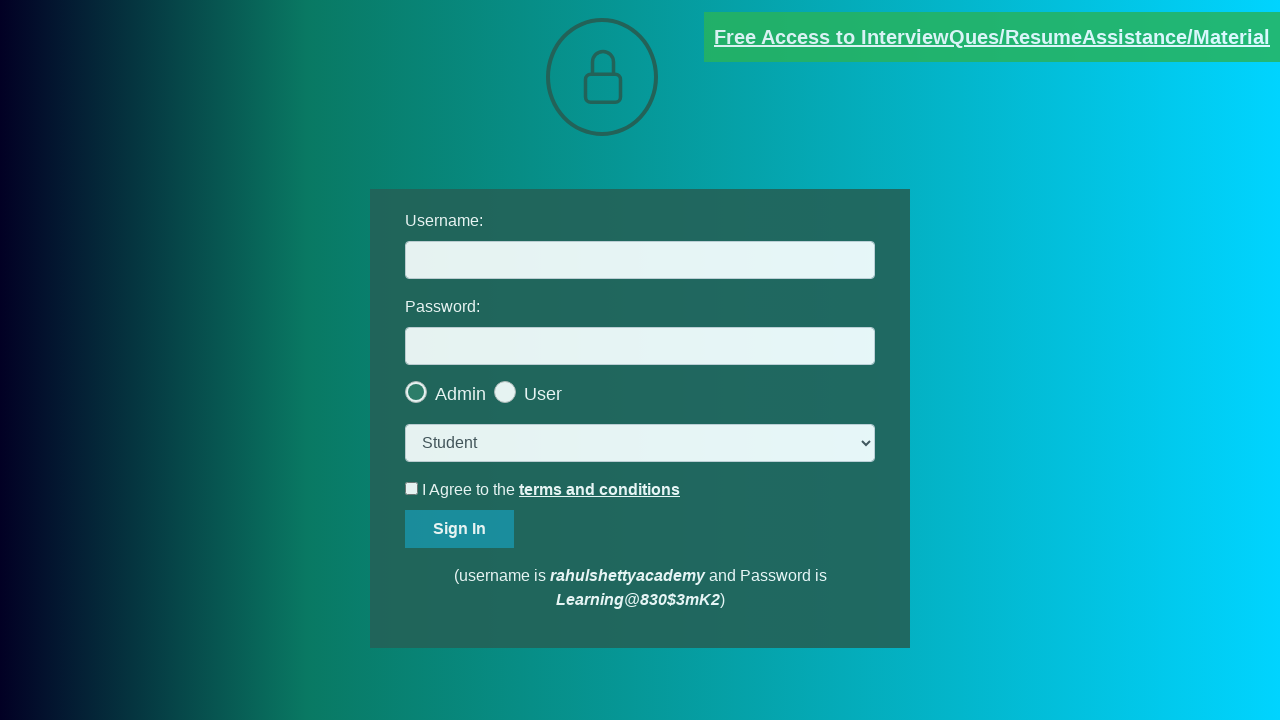

Captured reference to new child page/tab
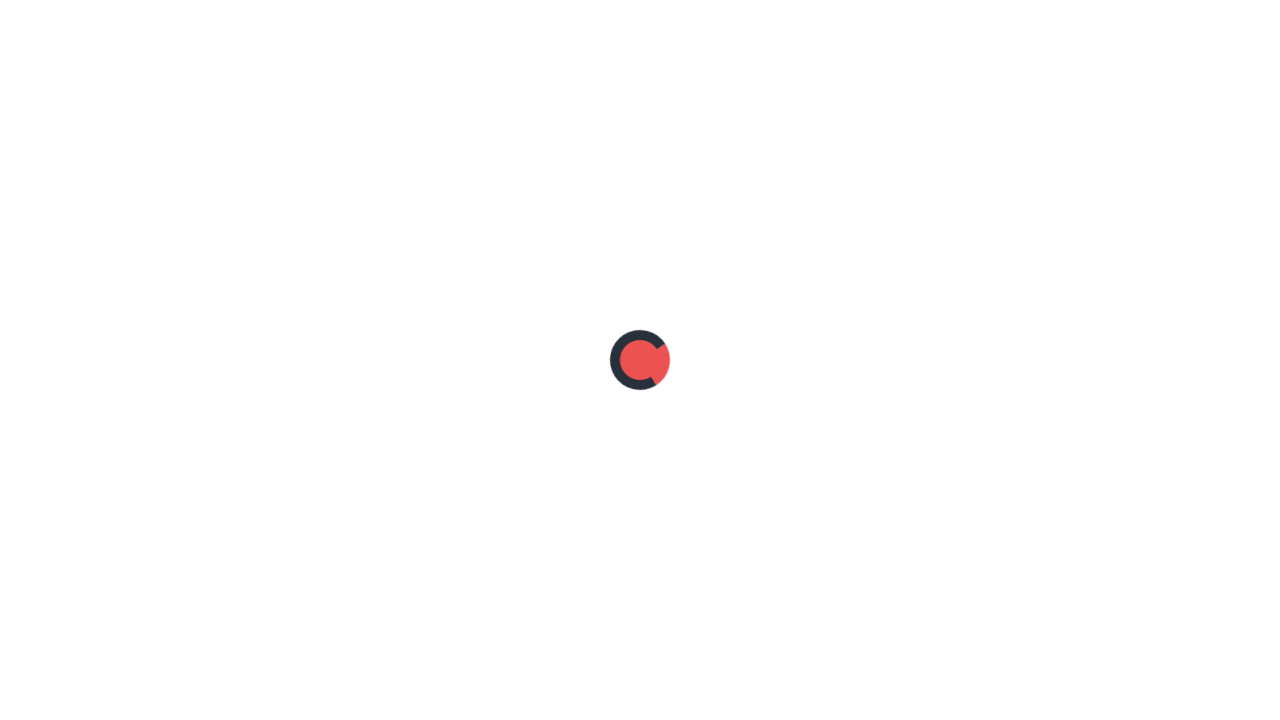

New page finished loading
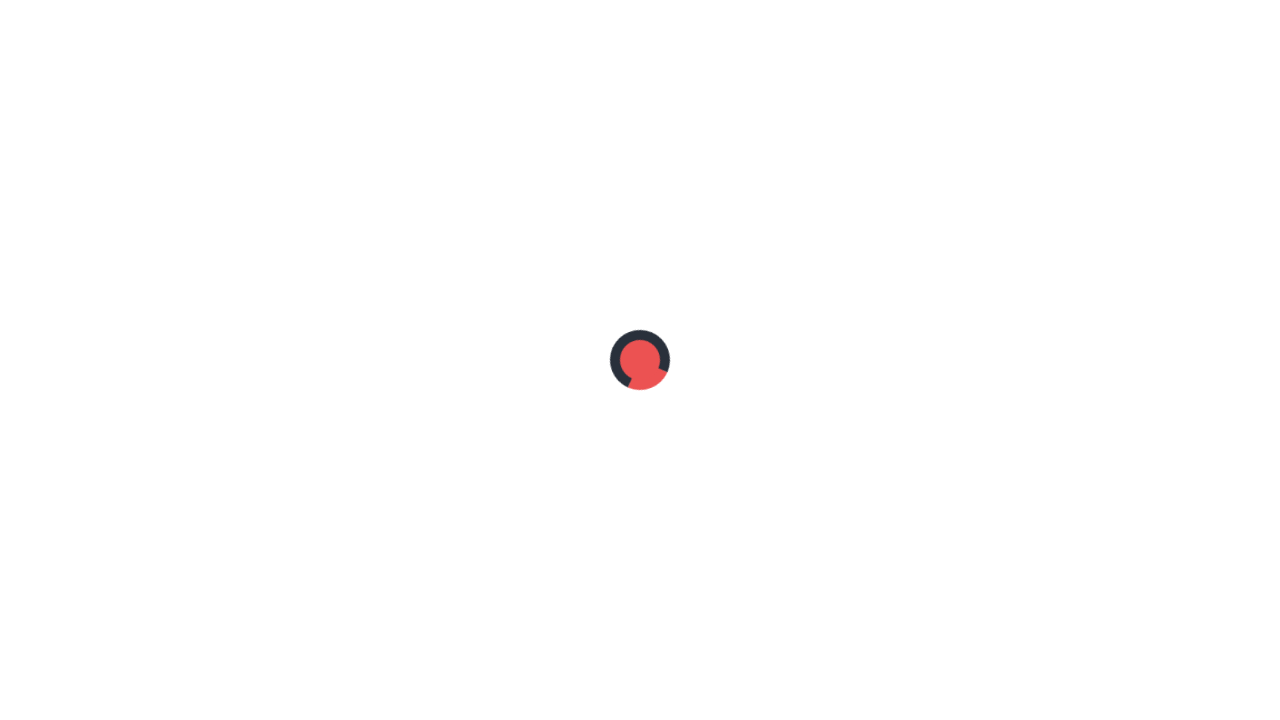

Red element selector became available on new page
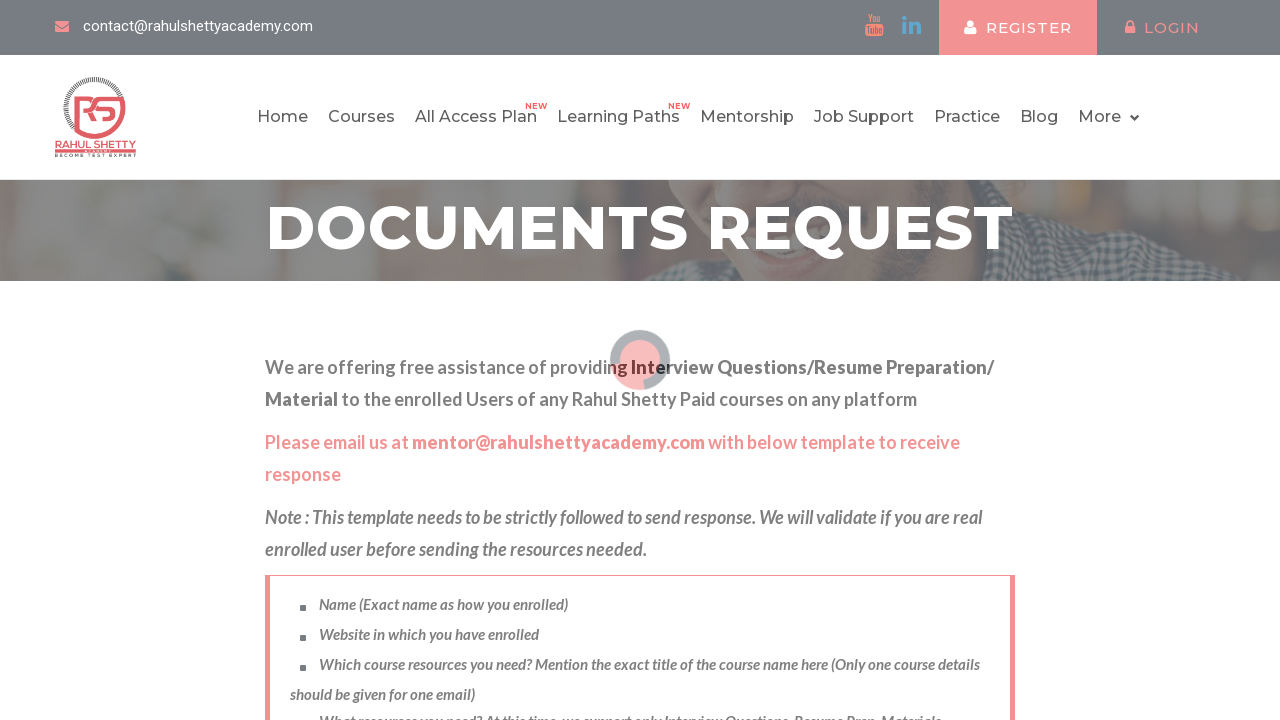

Extracted text from red element: 'Please email us at mentor@rahulshettyacademy.com with below template to receive response '
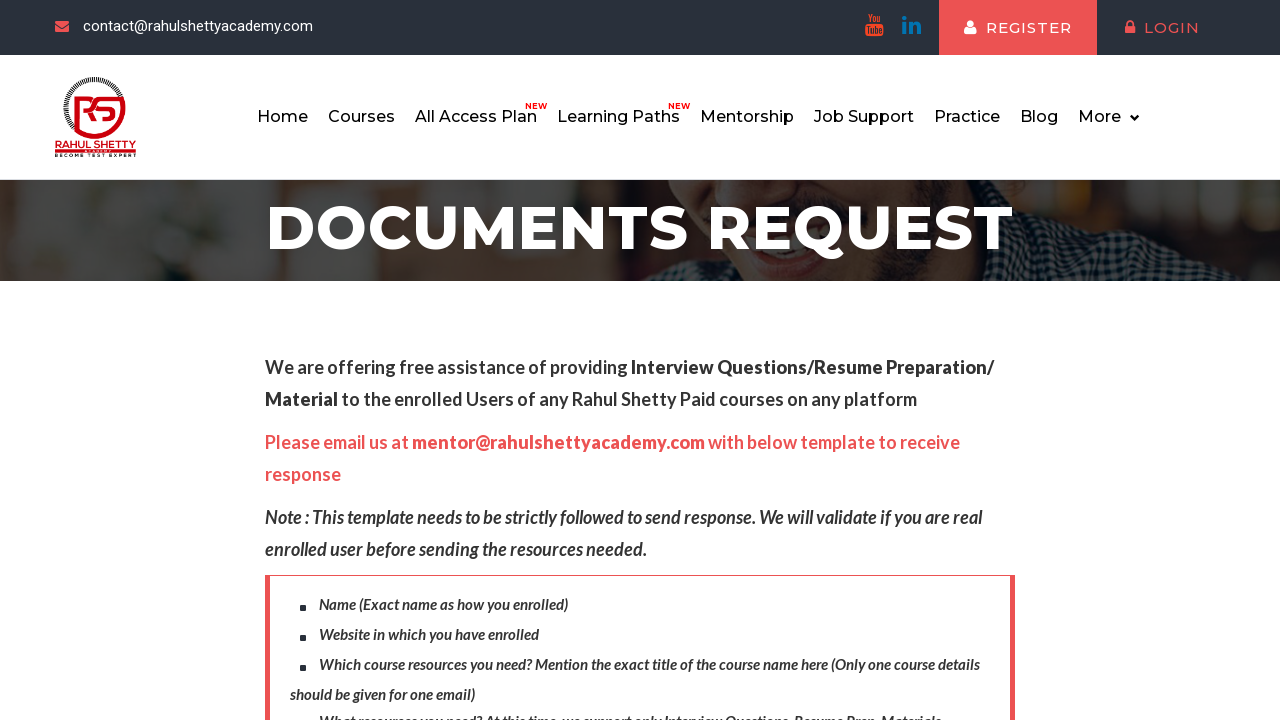

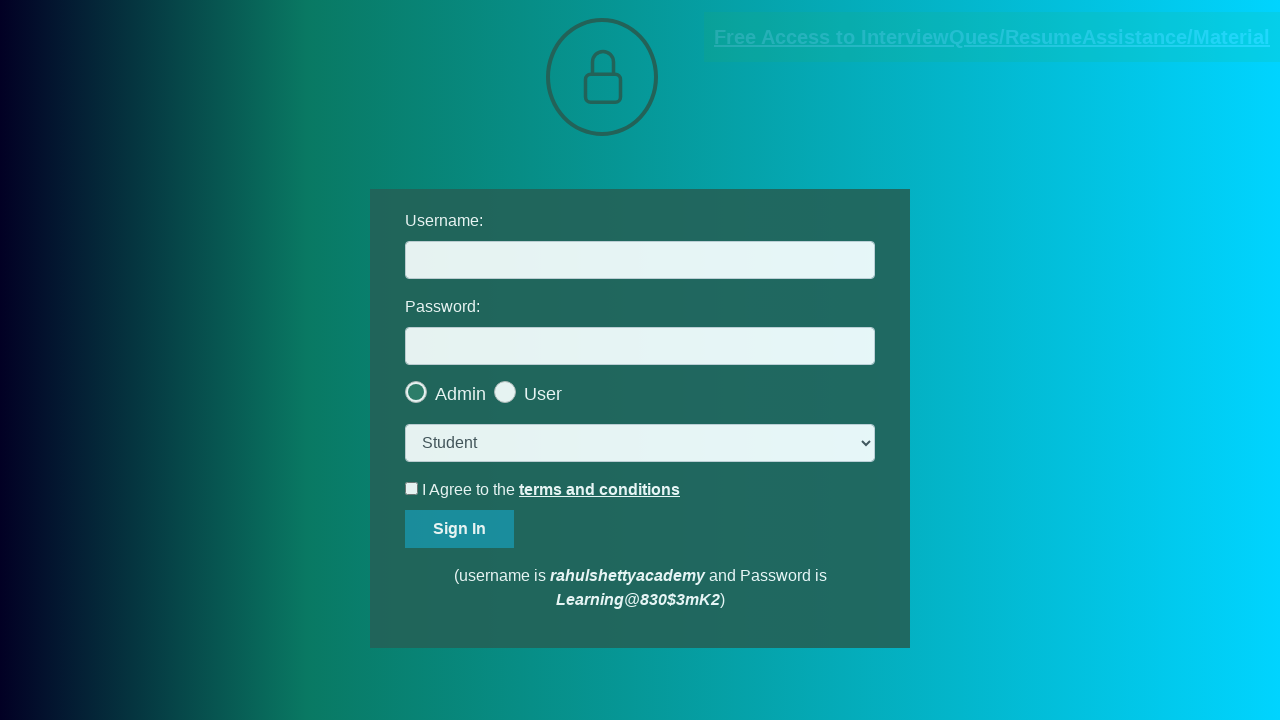